Tests the Add/Remove Elements functionality by clicking "Add Element" button to create a Delete button, verifying it appears, then clicking Delete to remove it and verifying it disappears.

Starting URL: https://practice.cydeo.com/add_remove_elements/

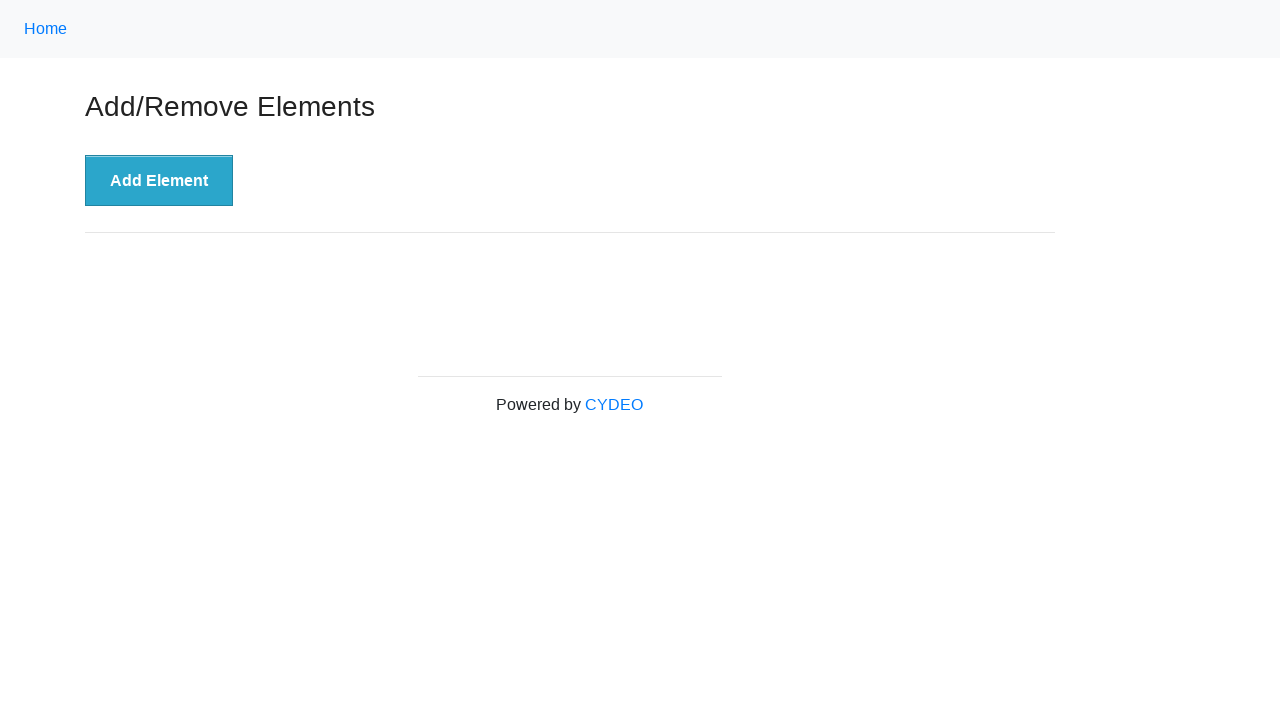

Clicked 'Add Element' button at (159, 181) on xpath=//button[.='Add Element']
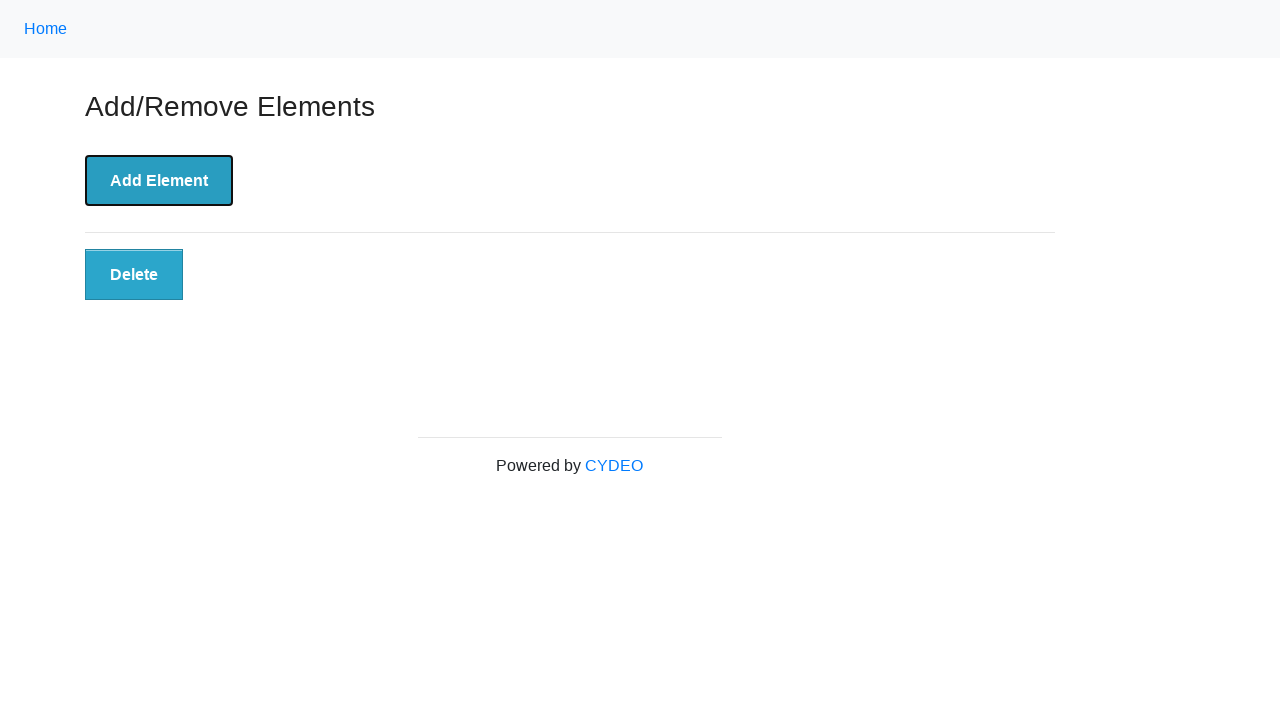

Verified 'Delete' button is visible after adding element
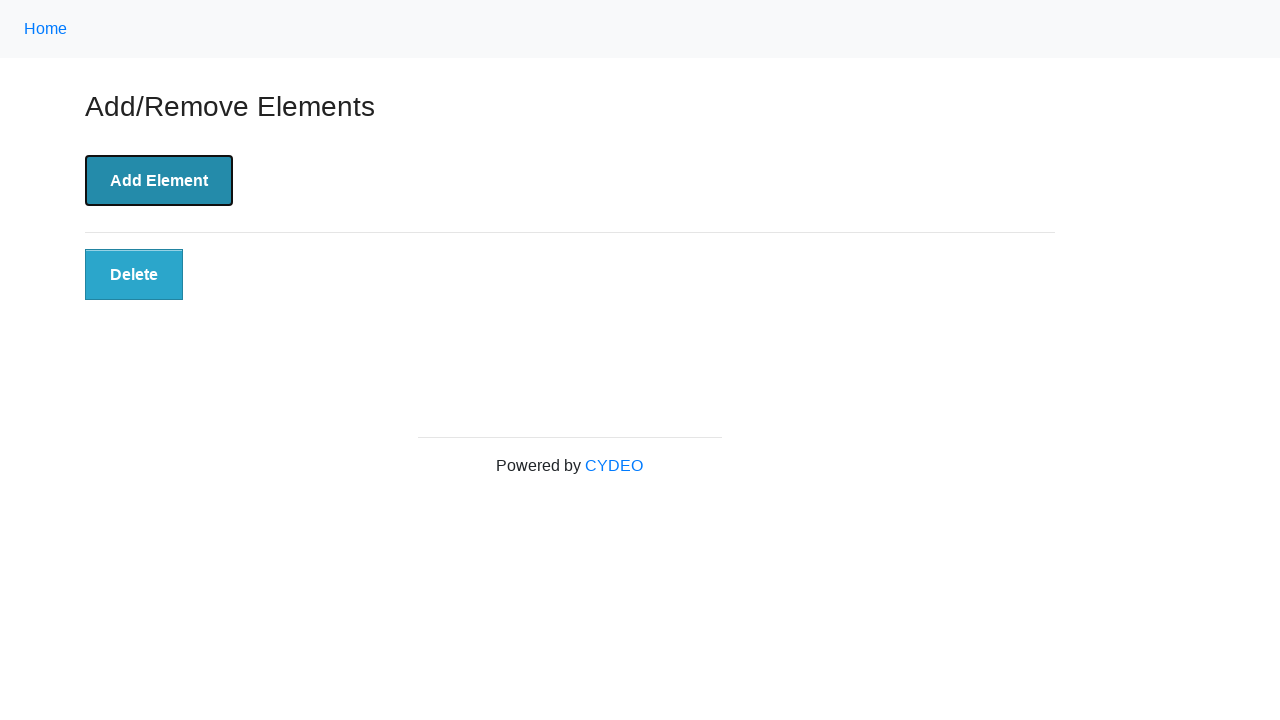

Clicked 'Delete' button to remove element at (134, 275) on xpath=//button[.='Delete']
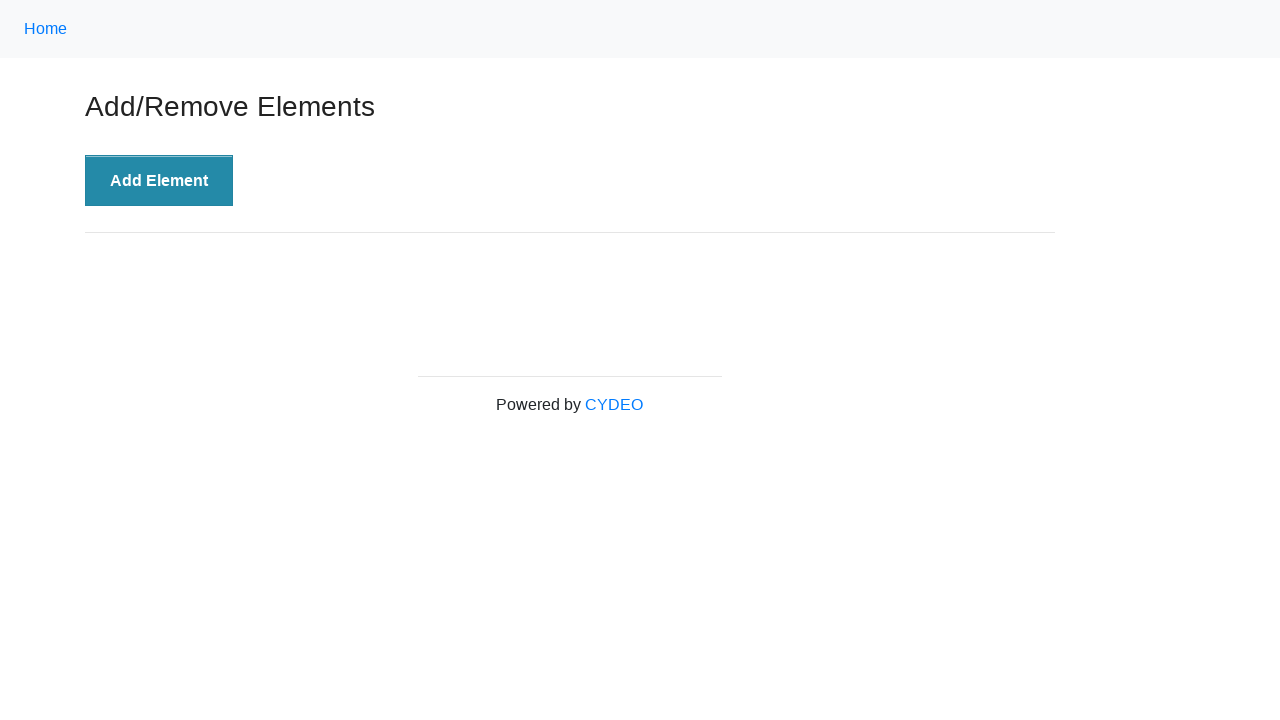

Verified 'Delete' button is no longer displayed after deletion
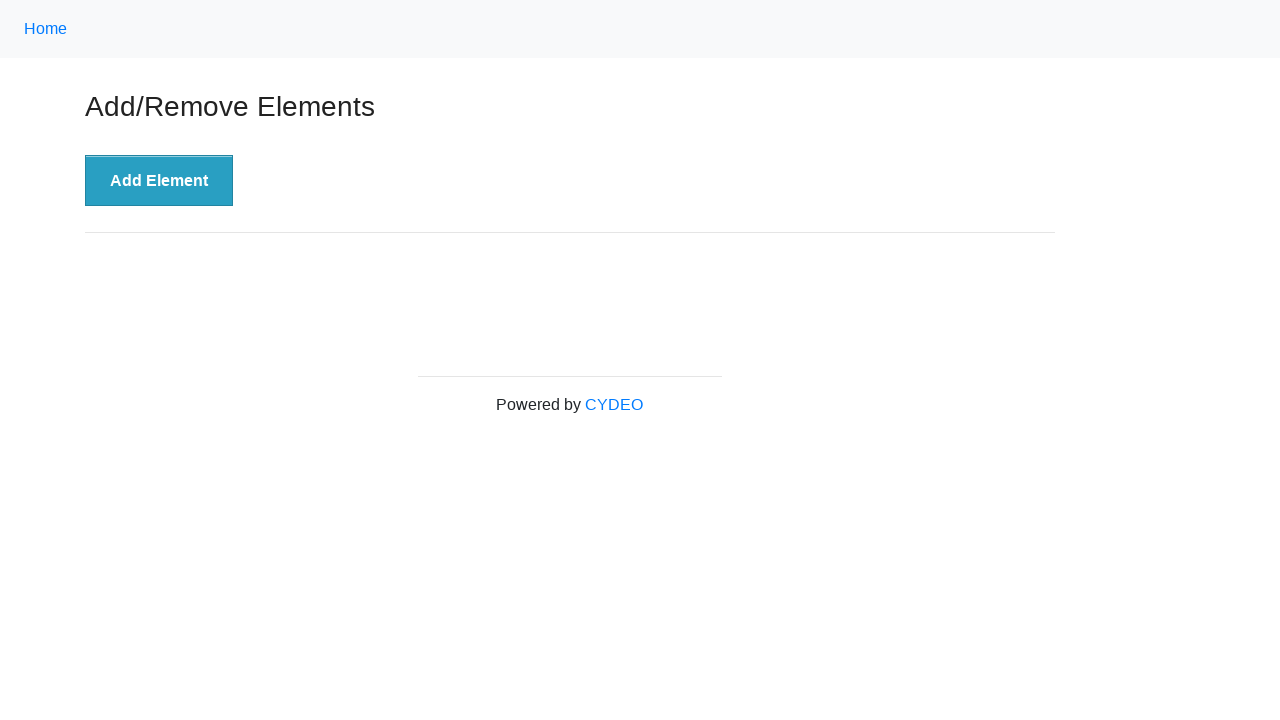

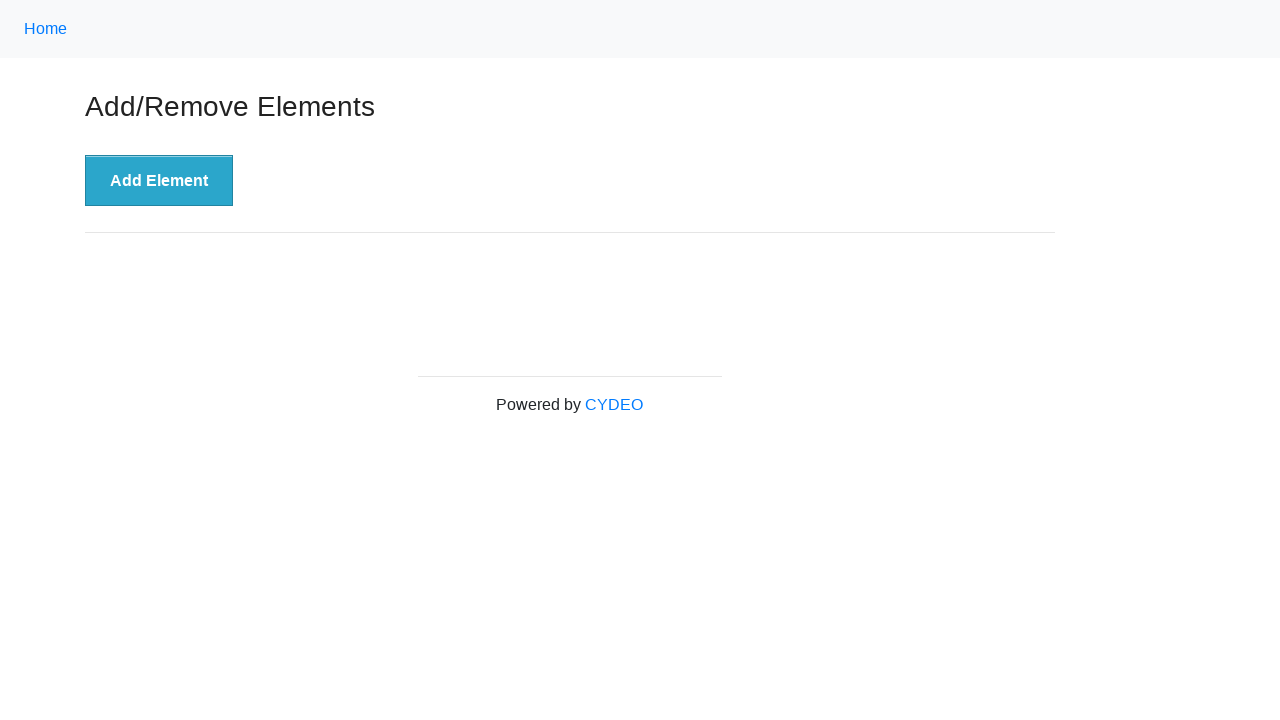